Tests iframe handling by switching into an iframe, entering text in an input field, then switching back to the main content

Starting URL: http://demo.automationtesting.in/Frames.html

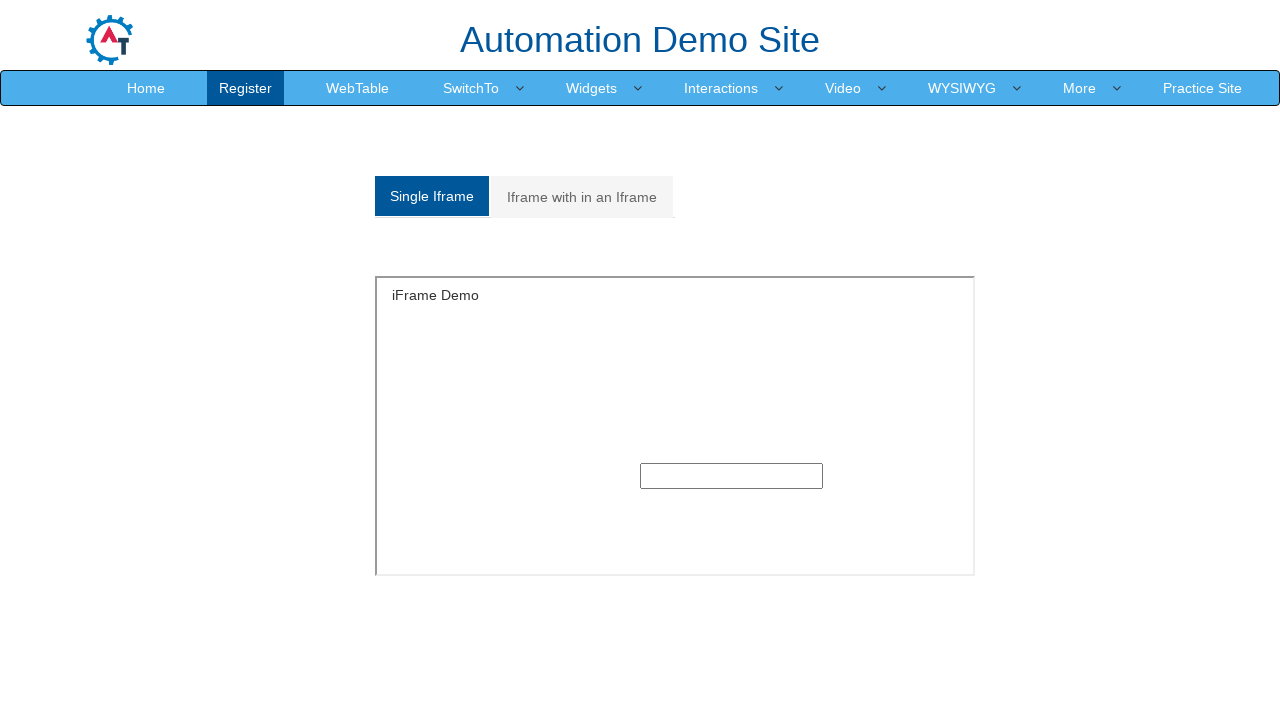

Located iframe with src='SingleFrame.html'
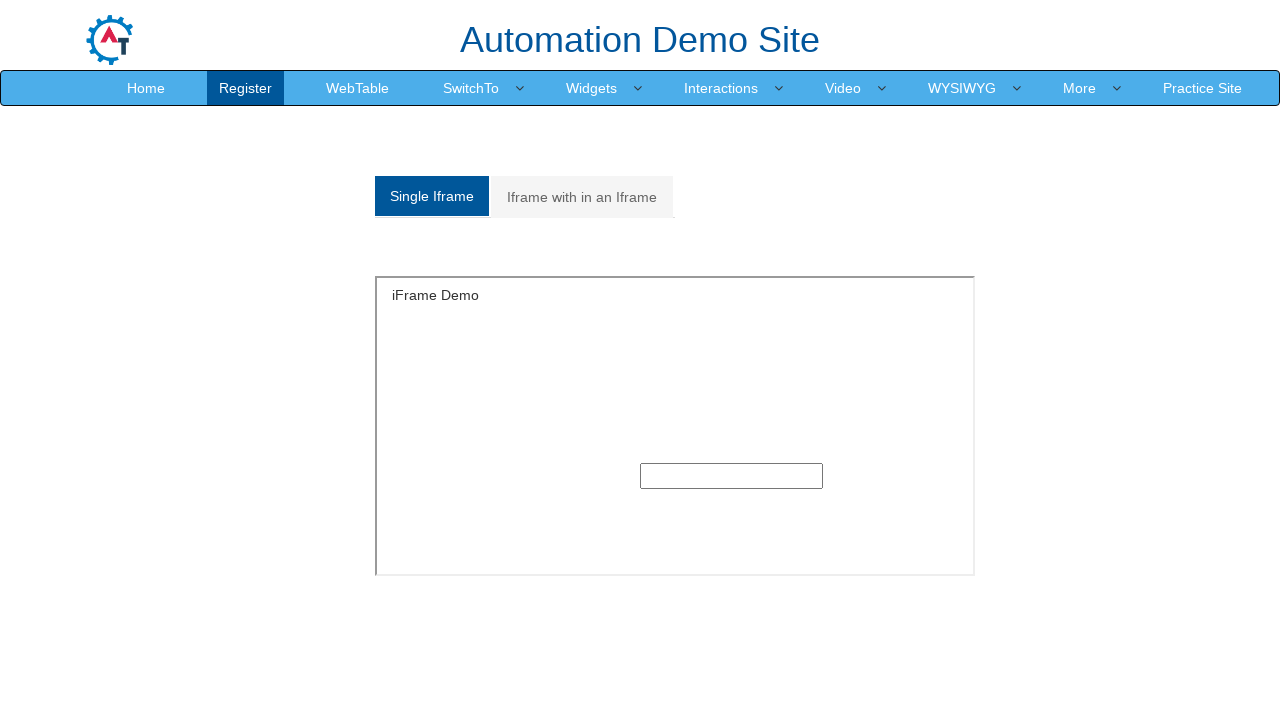

Filled text input field in iframe with 'Test Iframe Demo' on xpath=//iframe[@src='SingleFrame.html'] >> internal:control=enter-frame >> xpath
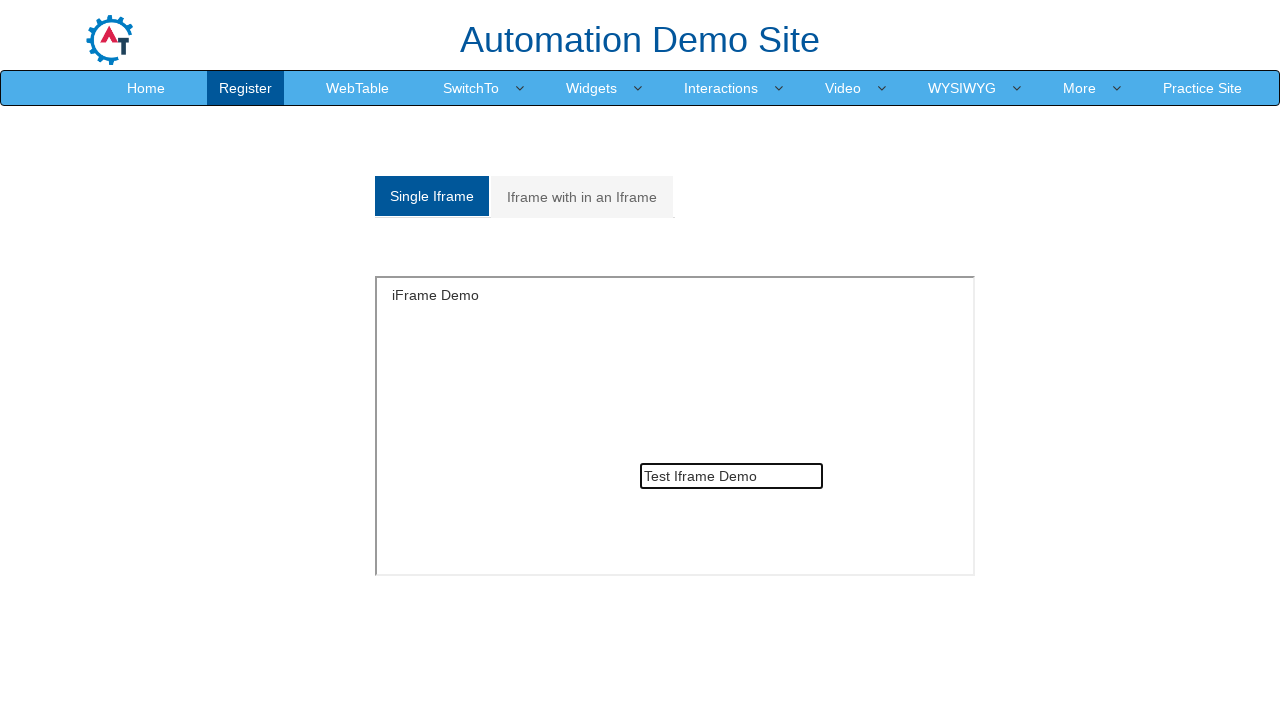

Clicked 'Iframe with in an Iframe' link in main content at (582, 197) on text=Iframe with in an Iframe
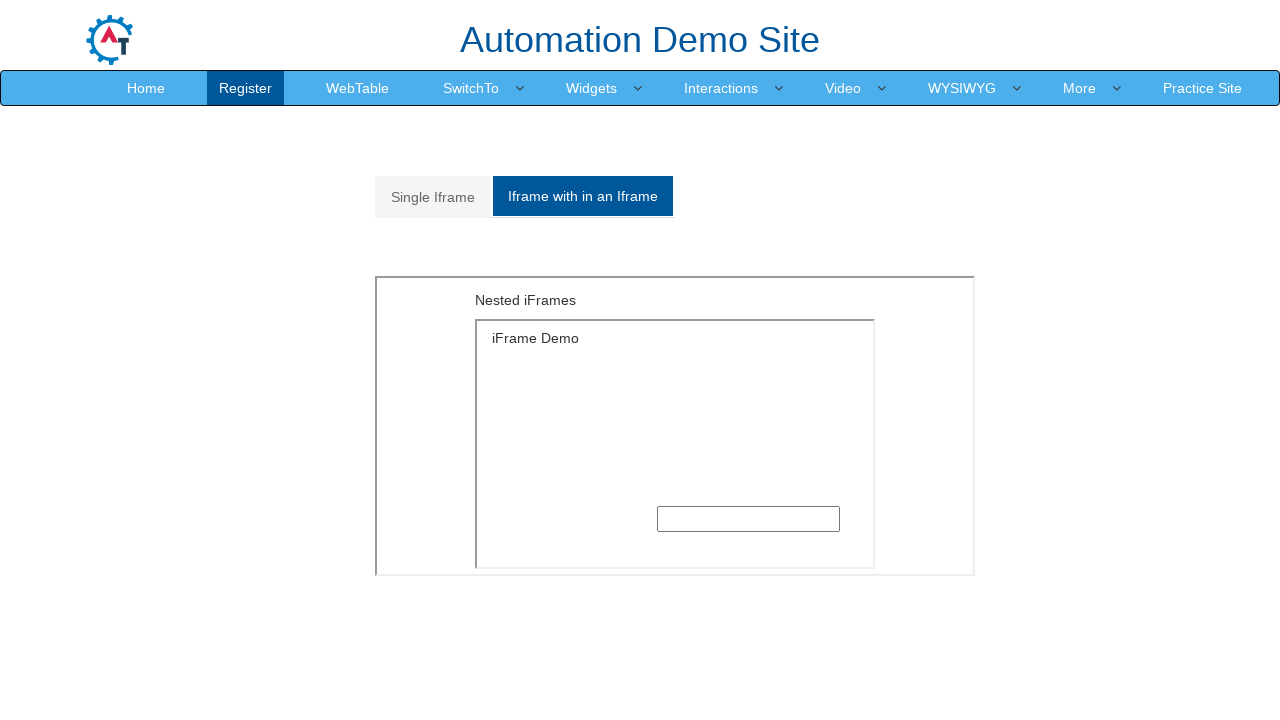

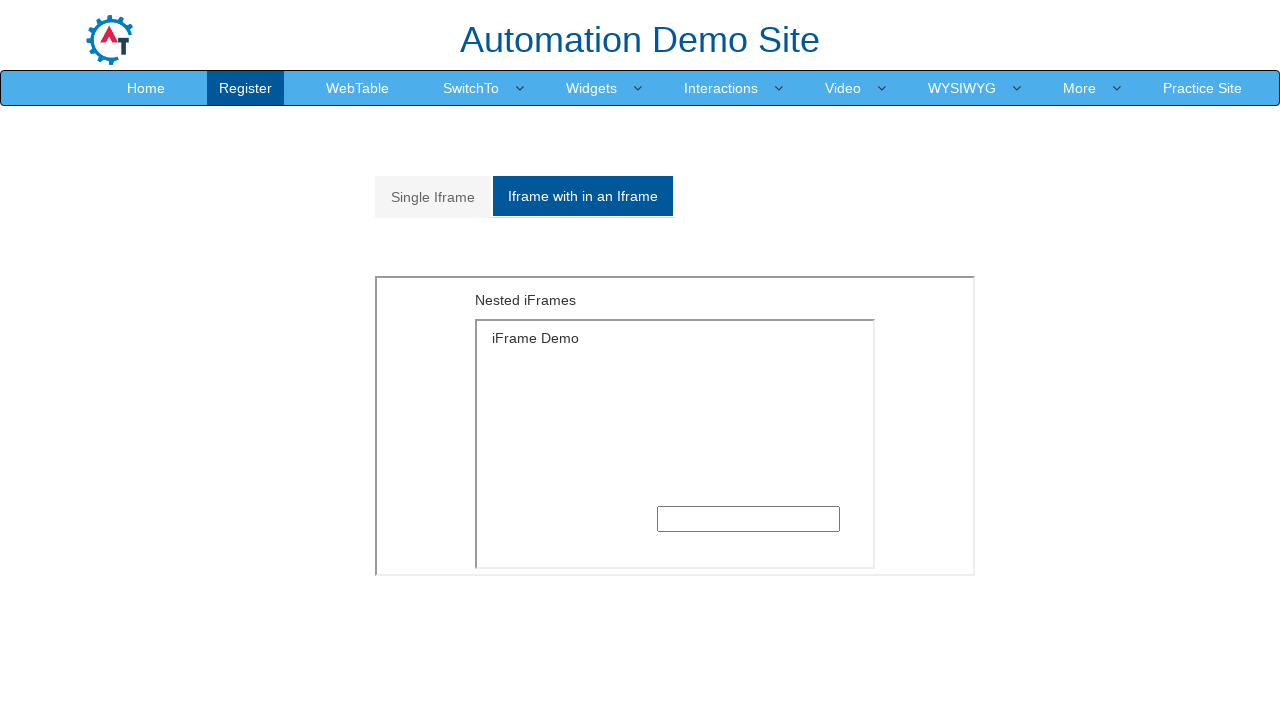